Reads from a web table to verify that the course "Master Selenium Automation in simple Python Language" has a price of 25

Starting URL: https://rahulshettyacademy.com/AutomationPractice/

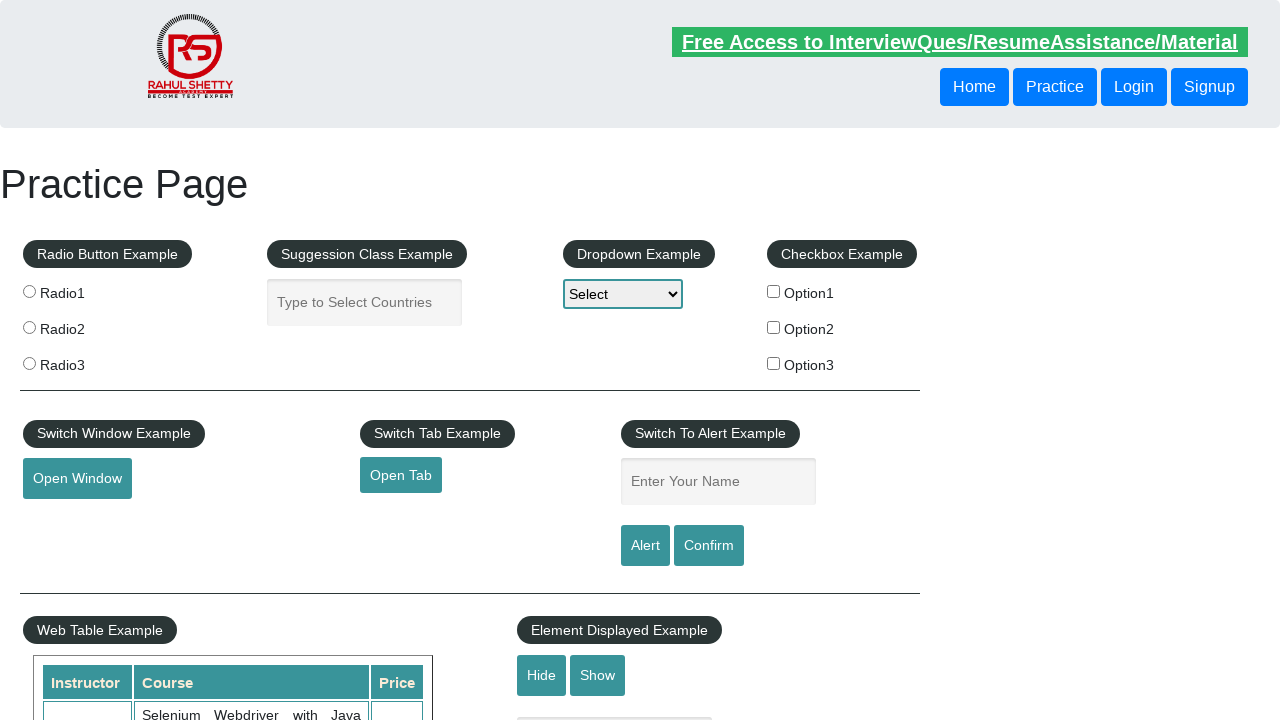

Waited for product table to load
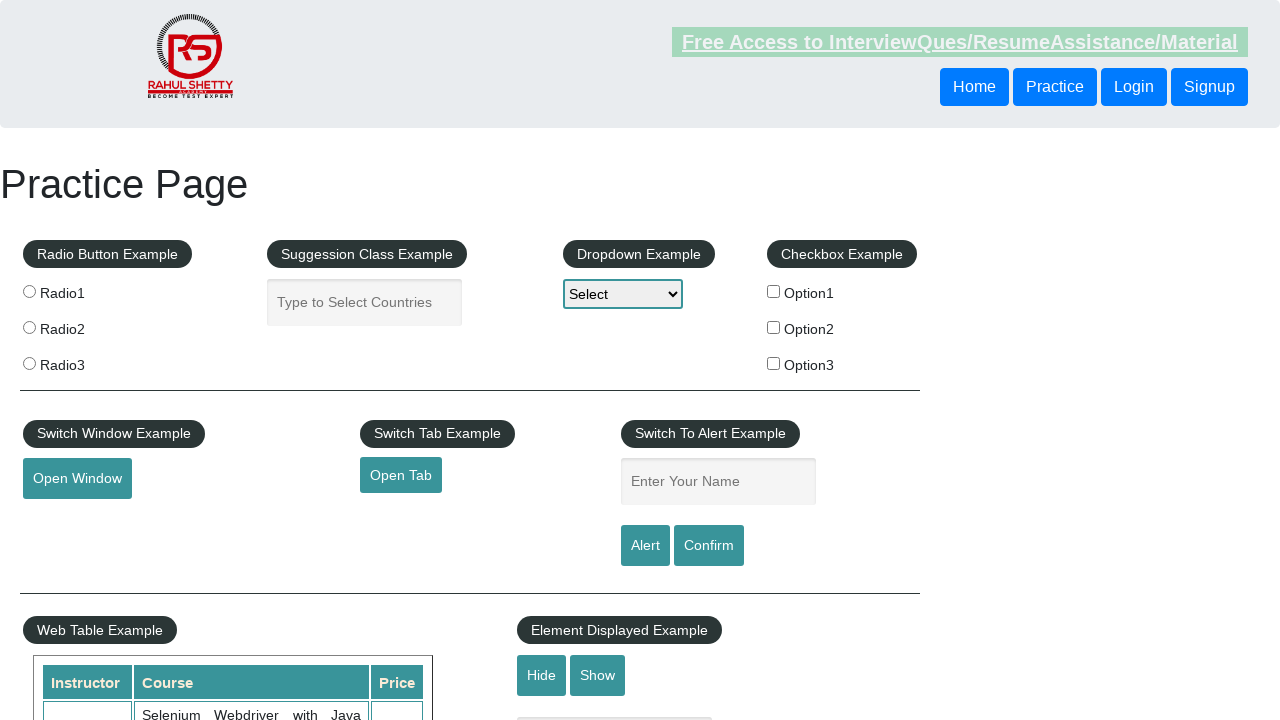

Located row containing 'Master Selenium Automation in simple Python Language' course
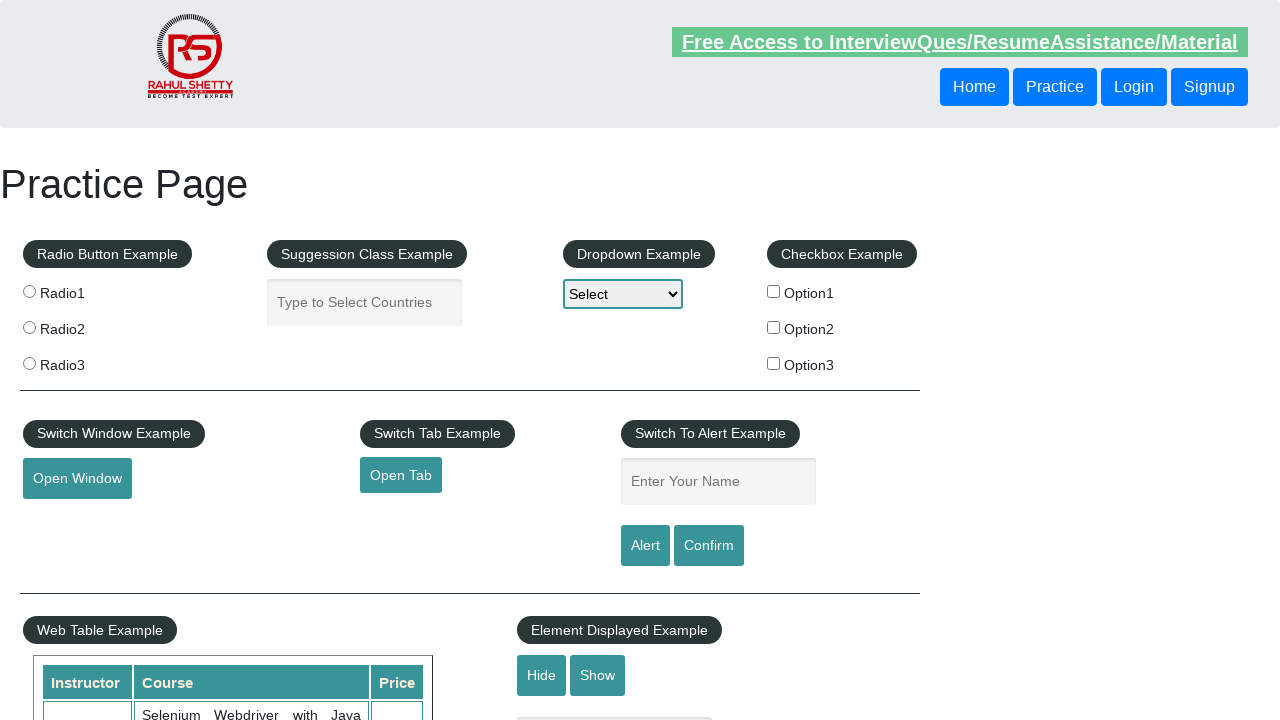

Verified course price is 25
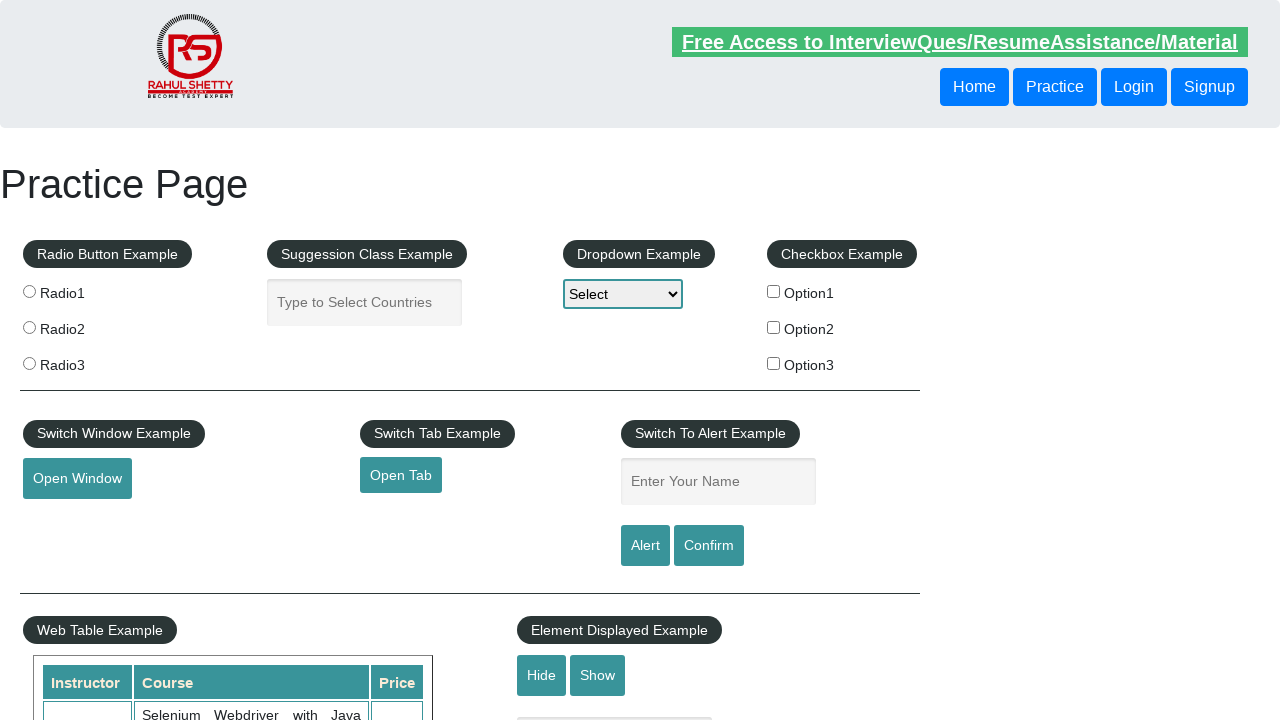

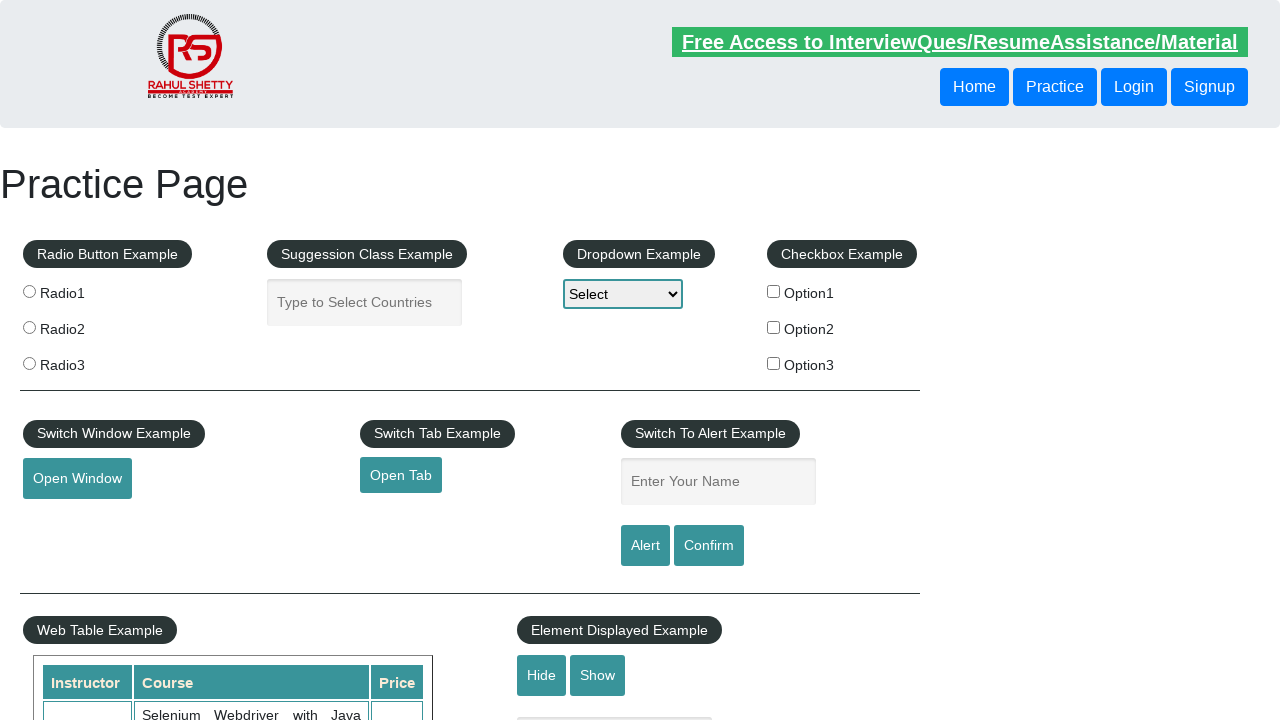